Simple test that navigates to the Royal Racing website homepage and verifies the page loads successfully.

Starting URL: https://royalracing.com/

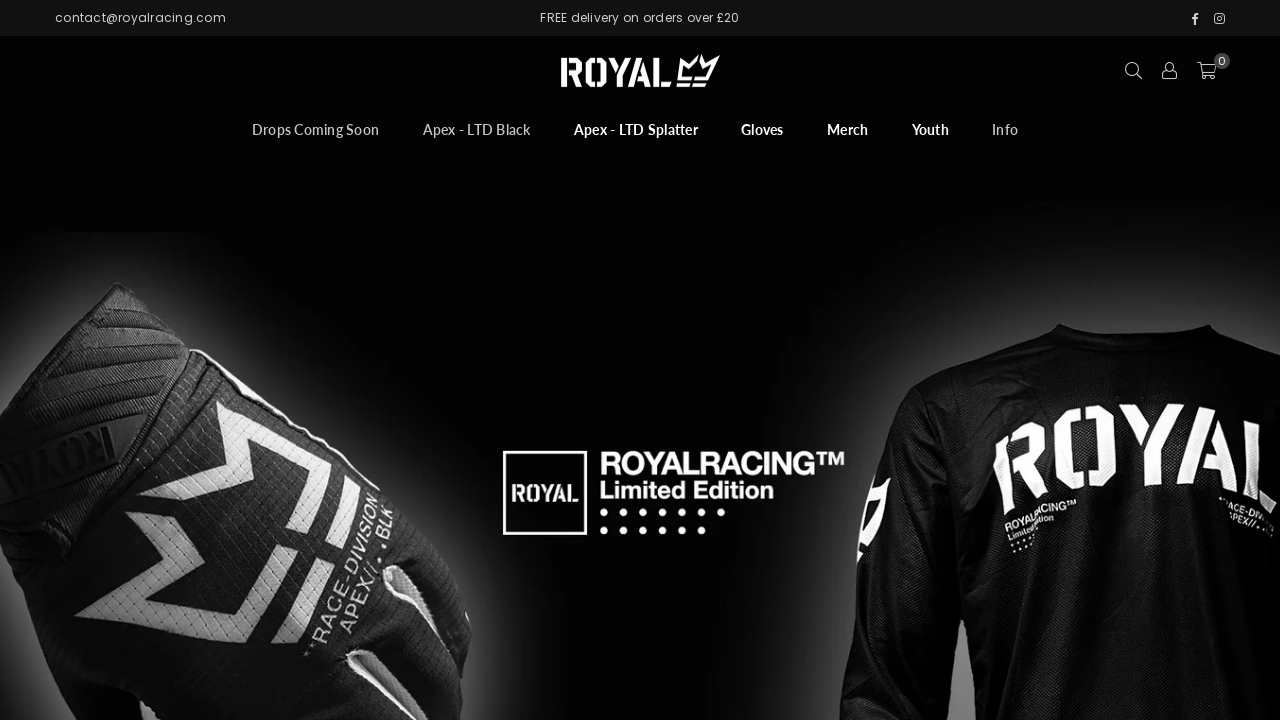

Page DOM content loaded
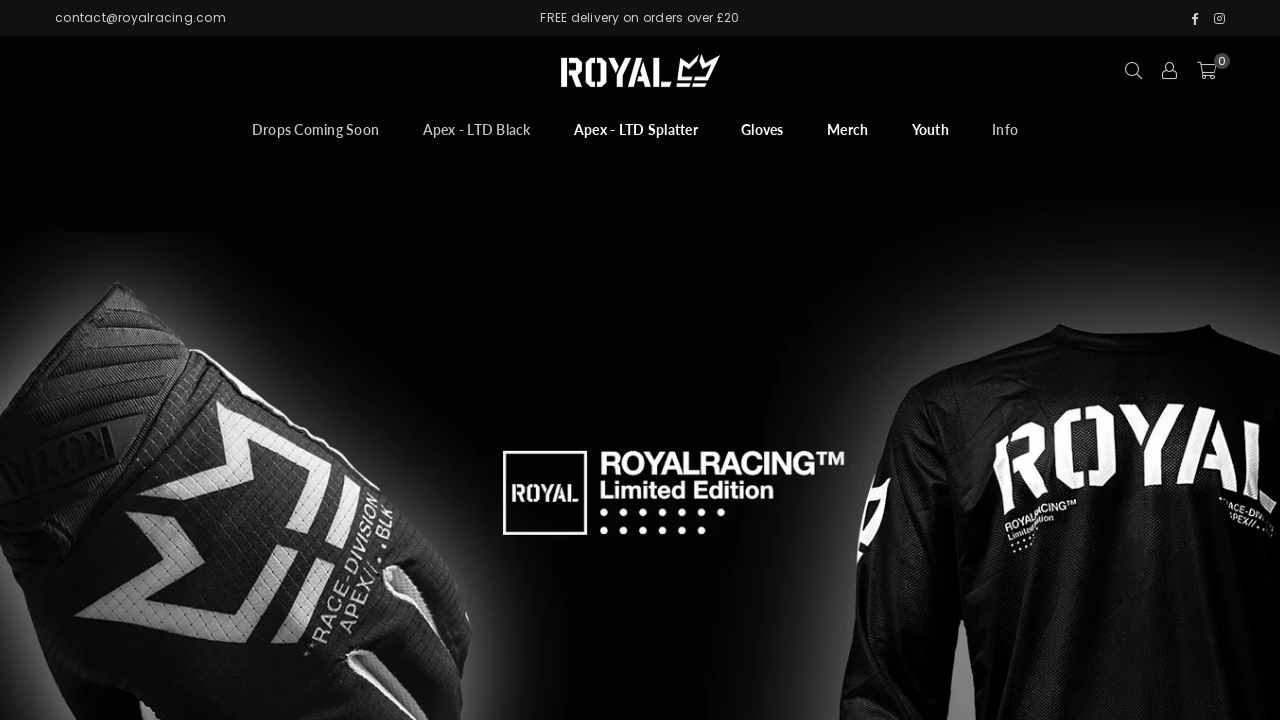

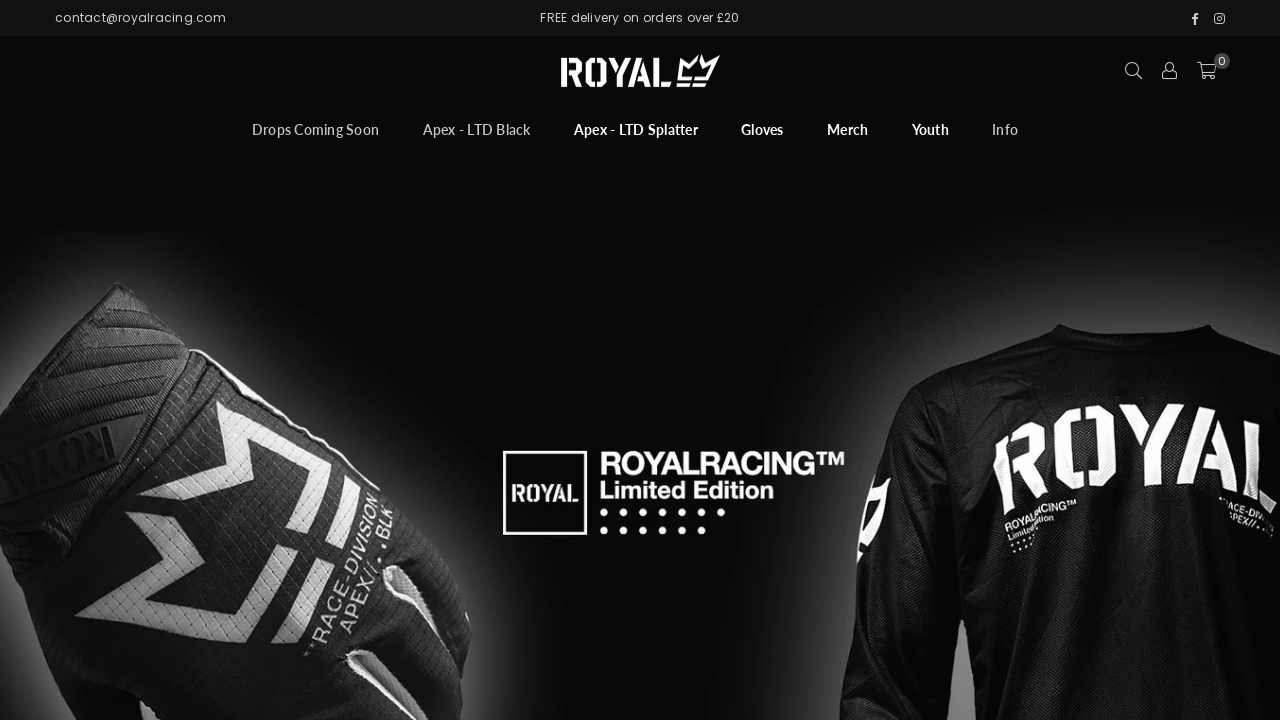